Tests handling a JavaScript confirm dialog by clicking a button and dismissing (canceling) the confirmation

Starting URL: https://demoqa.com/alerts

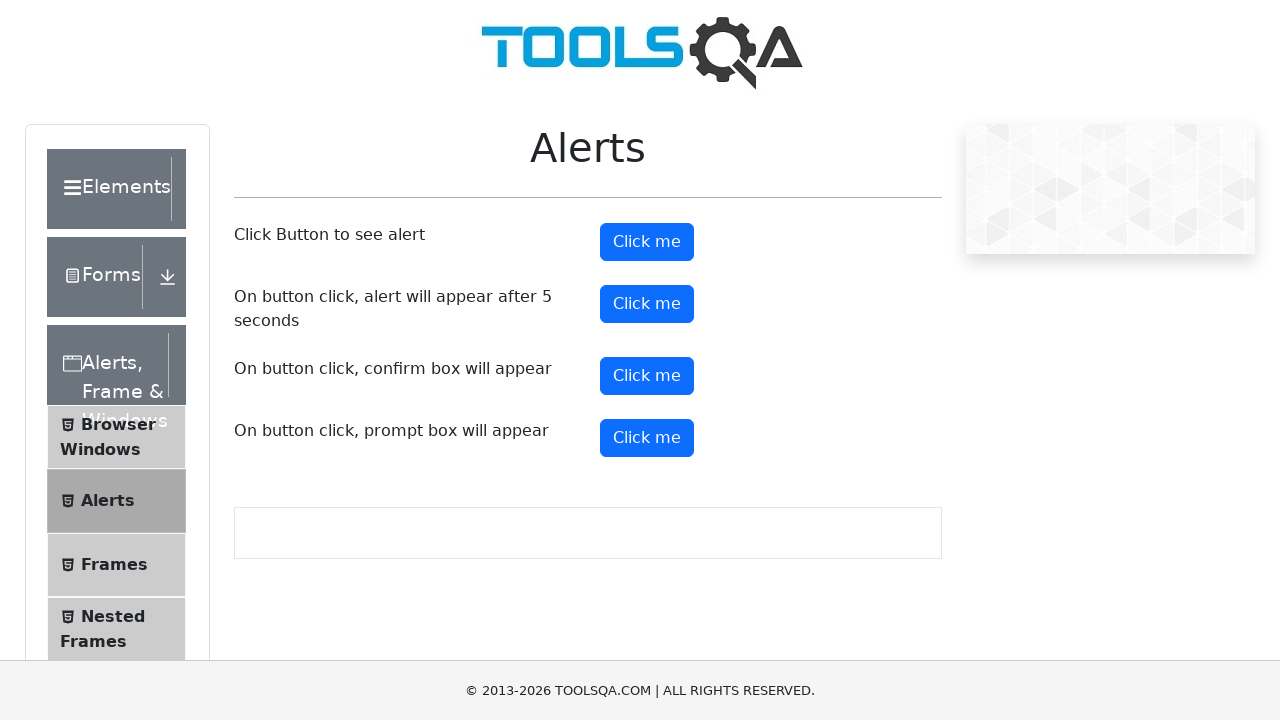

Set up dialog handler to dismiss confirm dialogs
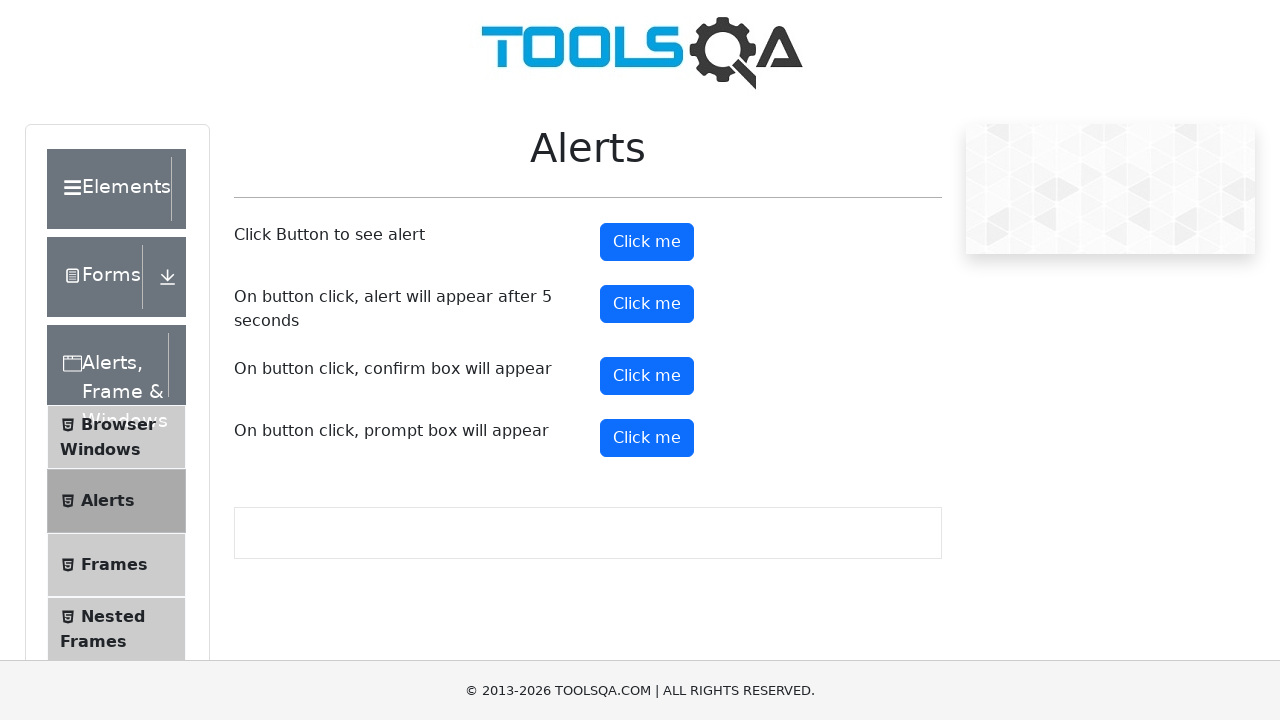

Clicked confirm button to trigger JavaScript confirm dialog at (647, 376) on #confirmButton
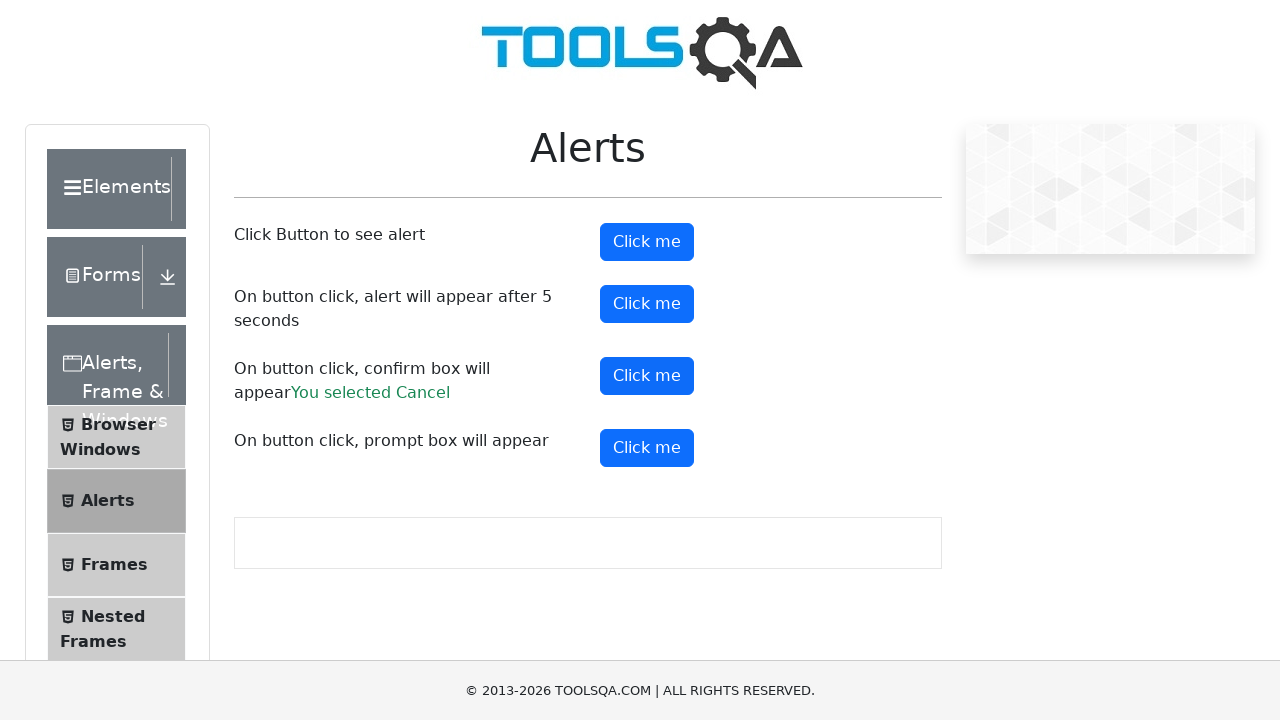

Waited for dialog to be processed after dismissal
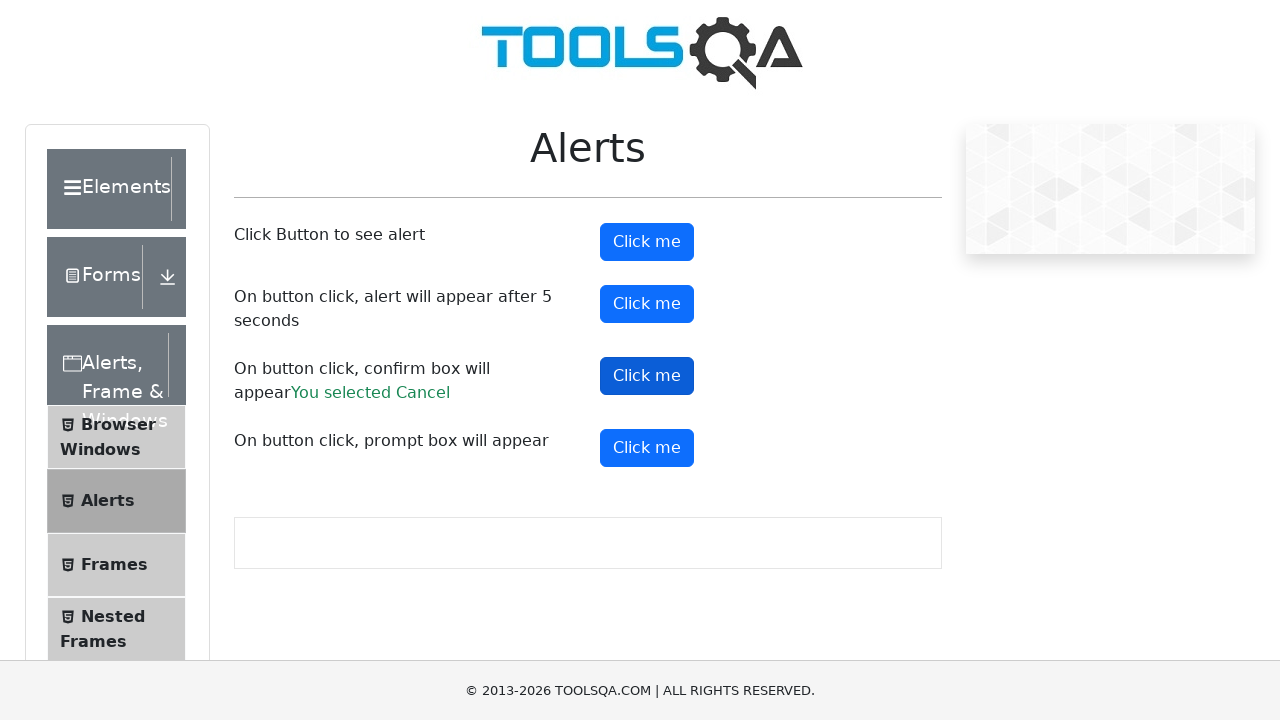

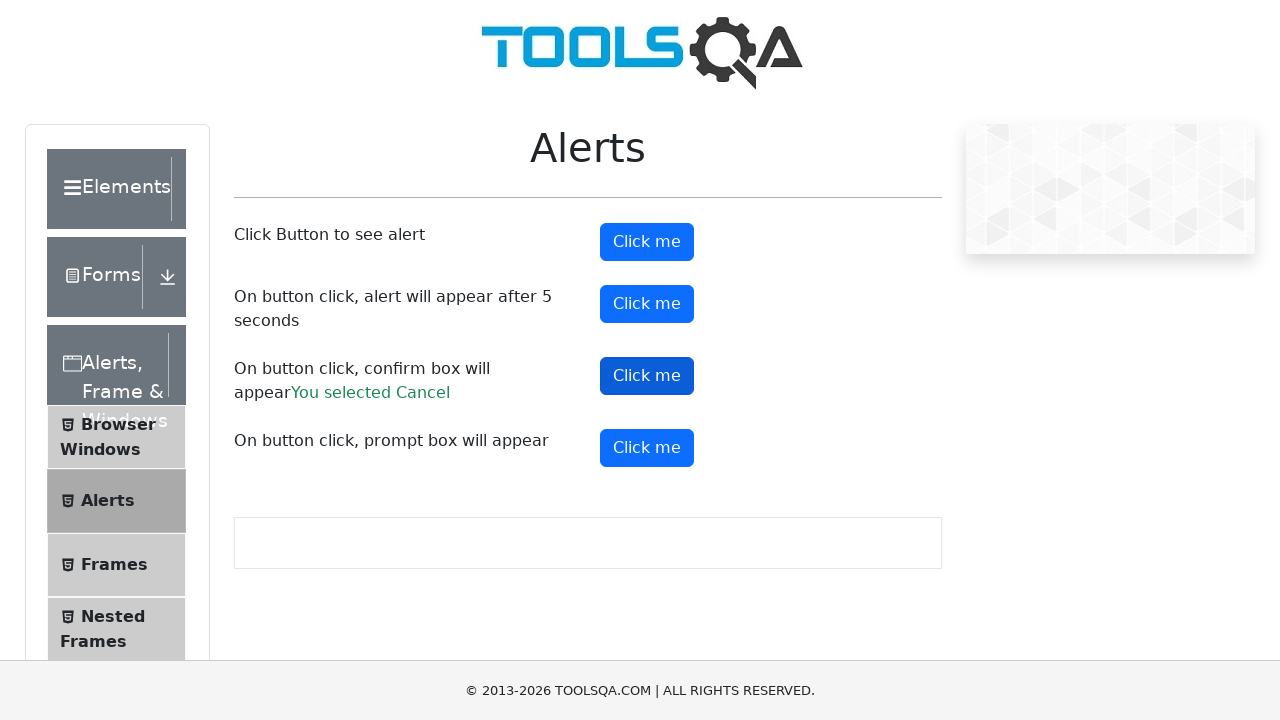